Tests JavaScript alert handling by clicking the alert button and accepting the alert

Starting URL: https://the-internet.herokuapp.com/javascript_alerts

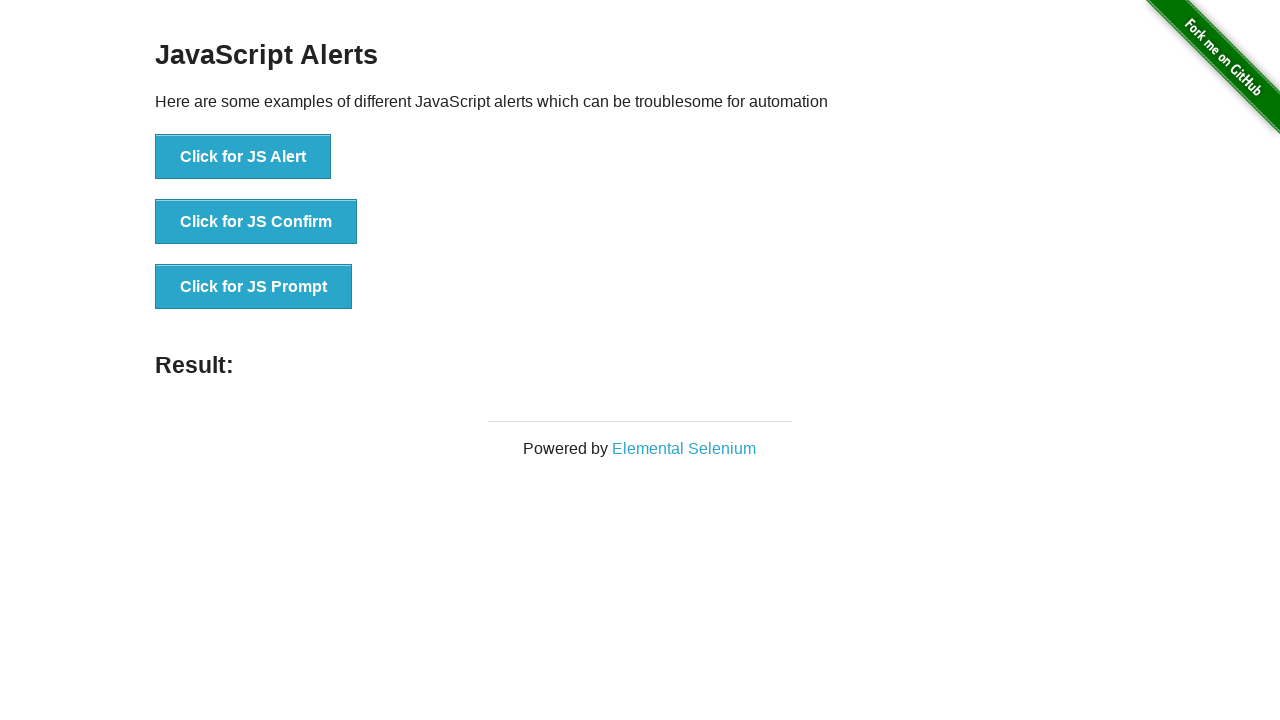

Clicked the 'Click for JS Alert' button at (243, 157) on xpath=//li/button[contains(text(),'Click for JS Alert')]
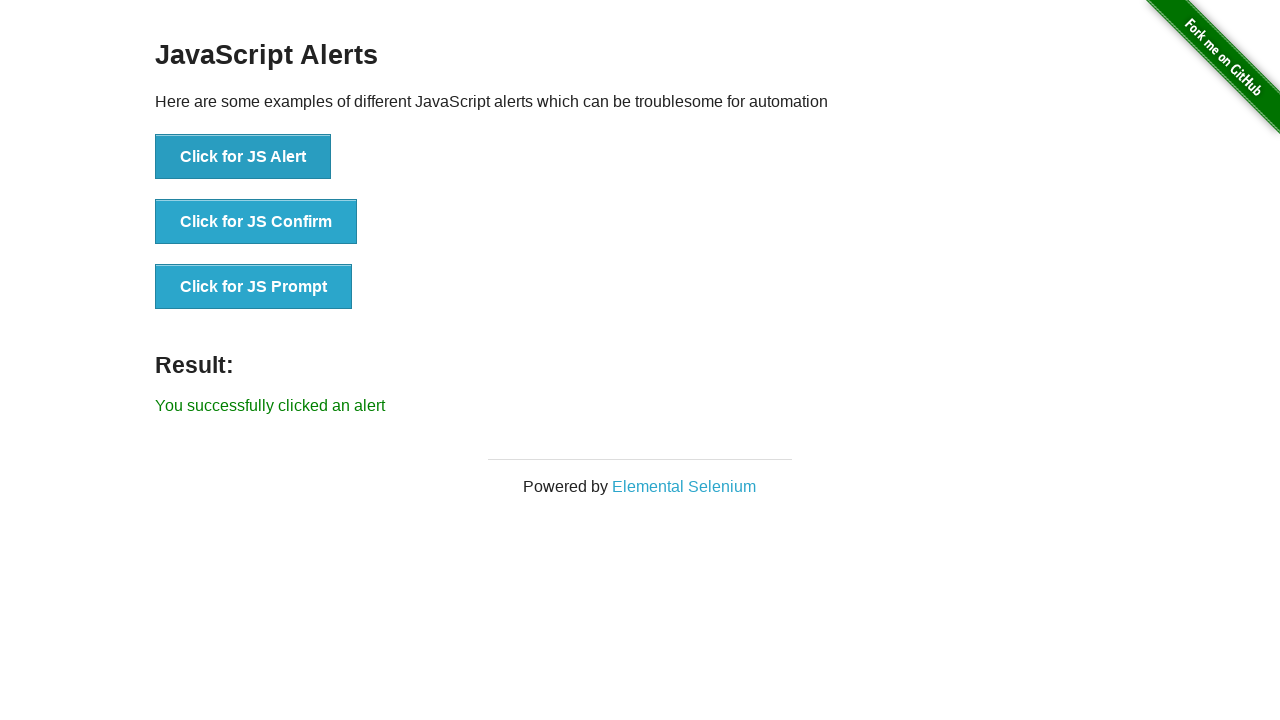

Set up dialog handler to accept alerts
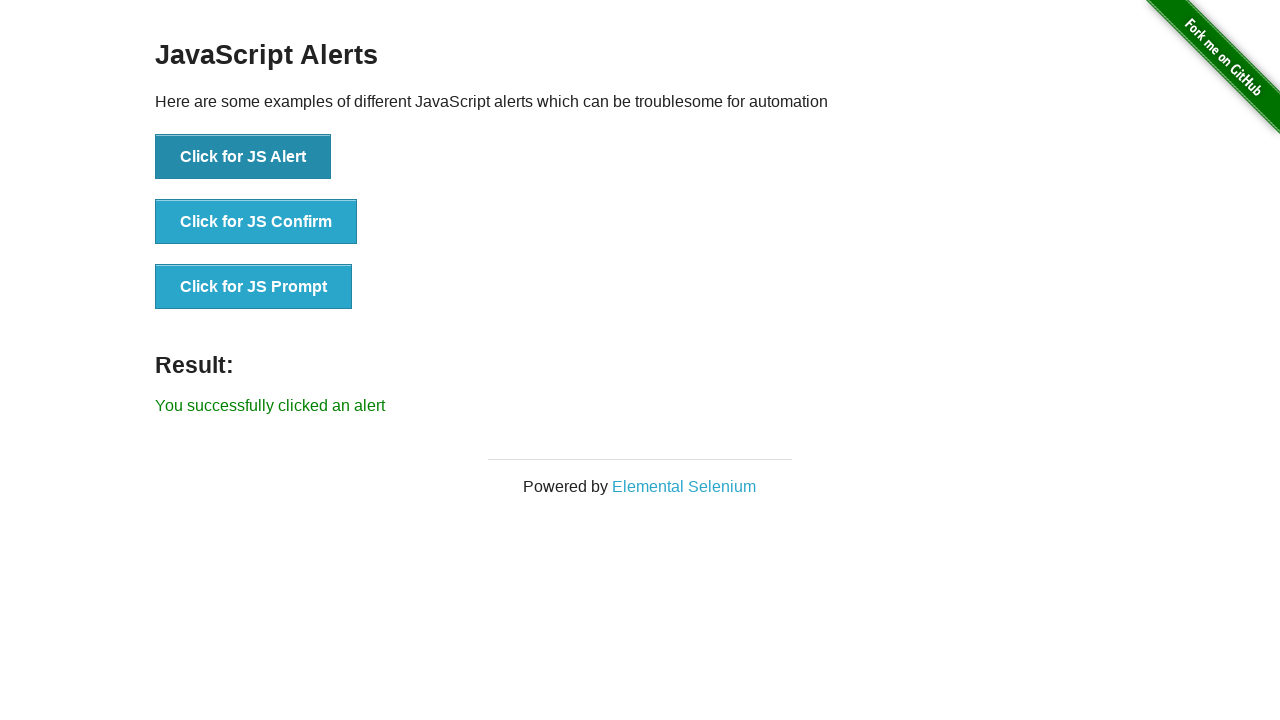

Clicked the 'Click for JS Alert' button and accepted the alert at (243, 157) on xpath=//li/button[contains(text(),'Click for JS Alert')]
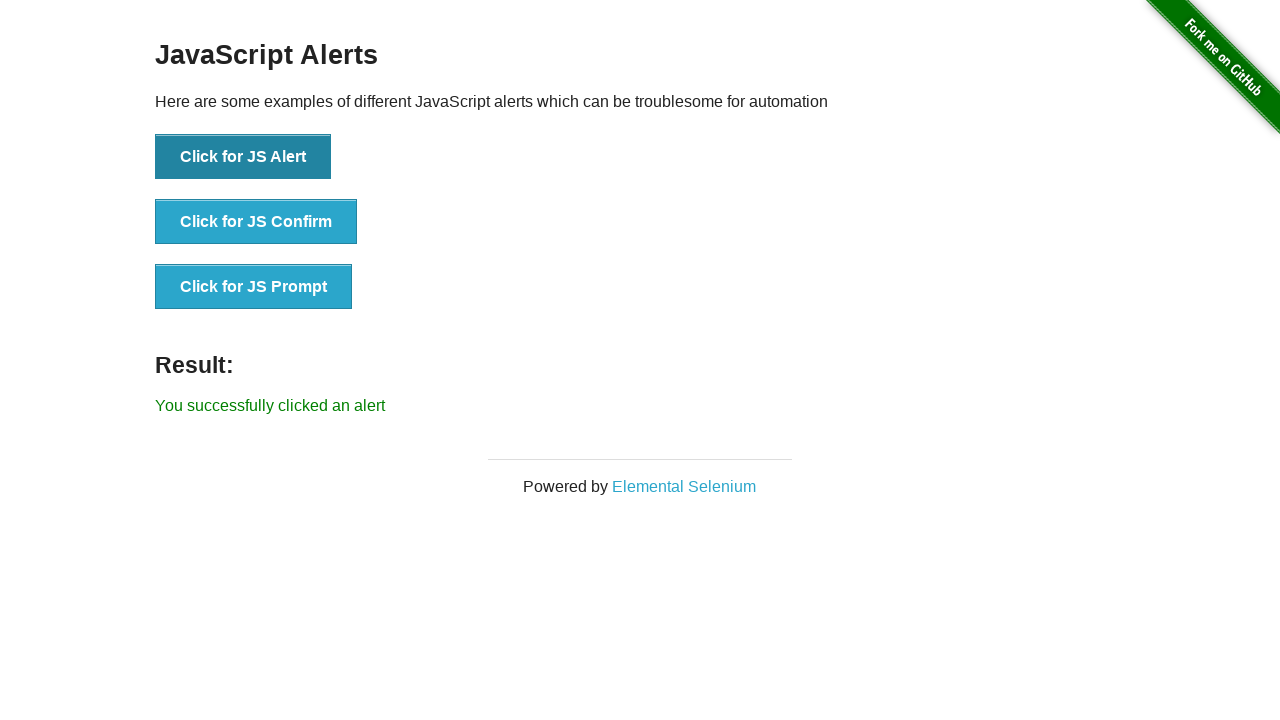

Alert result message appeared on page
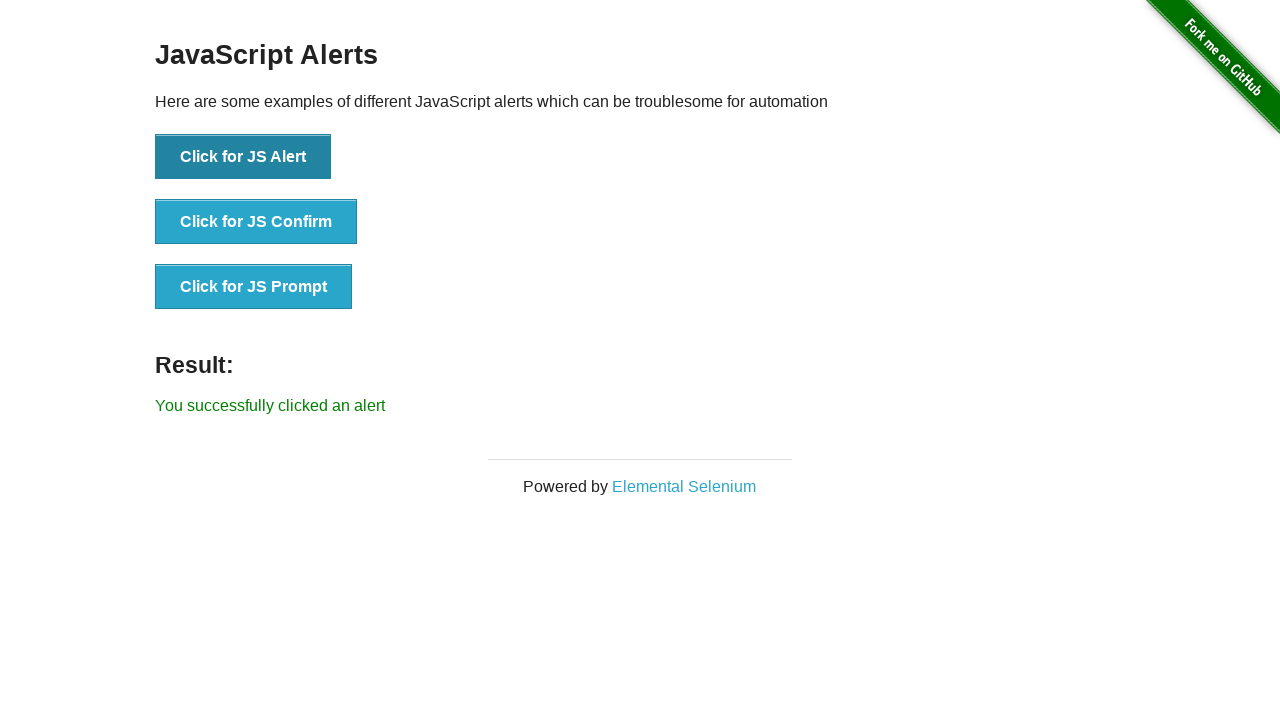

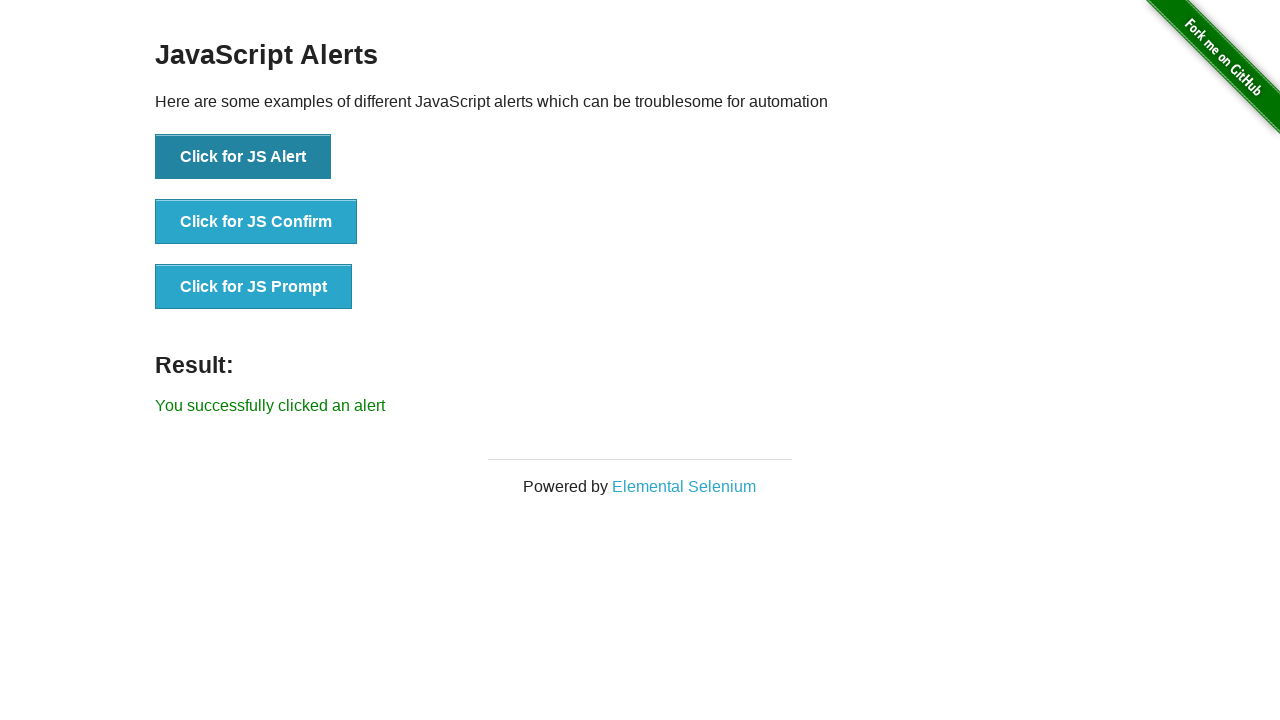